Tests right-click context menu functionality by performing a context click on an element and then selecting the 'Copy' option from the context menu

Starting URL: https://swisnl.github.io/jQuery-contextMenu/demo.html

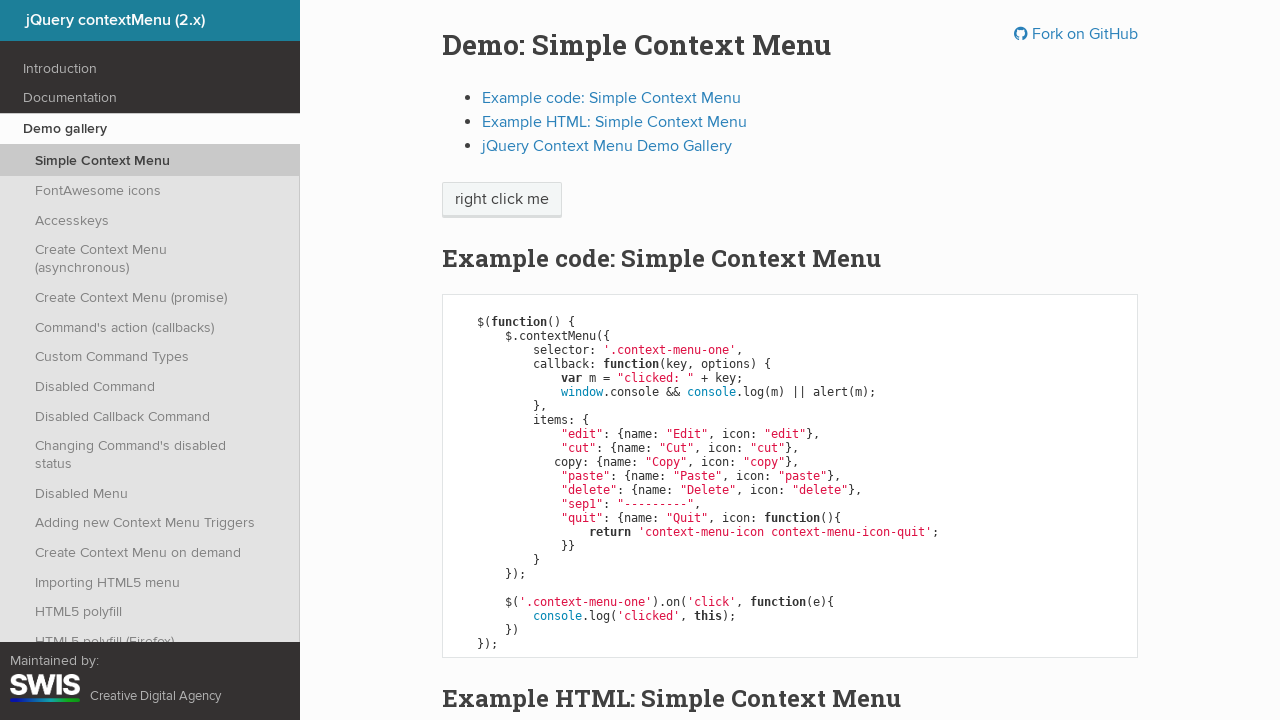

Navigated to jQuery contextMenu demo page
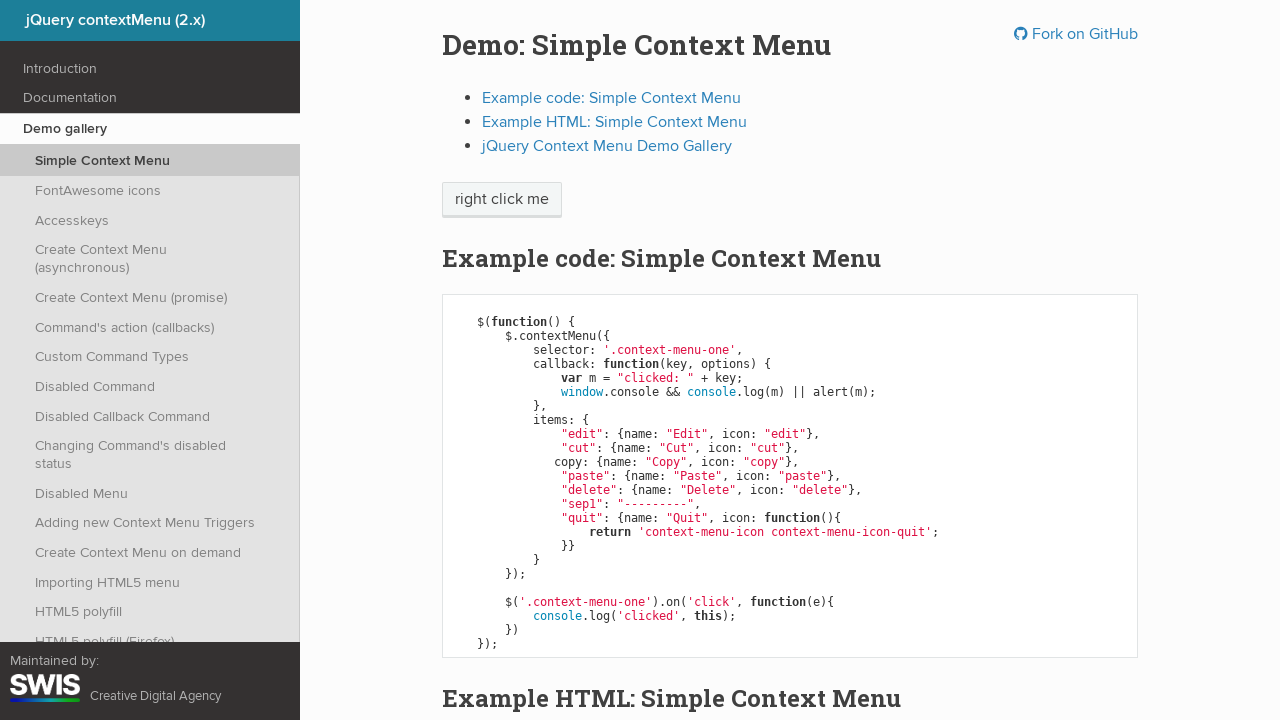

Right-clicked on 'right click me' element to open context menu at (502, 200) on //span[text()='right click me']
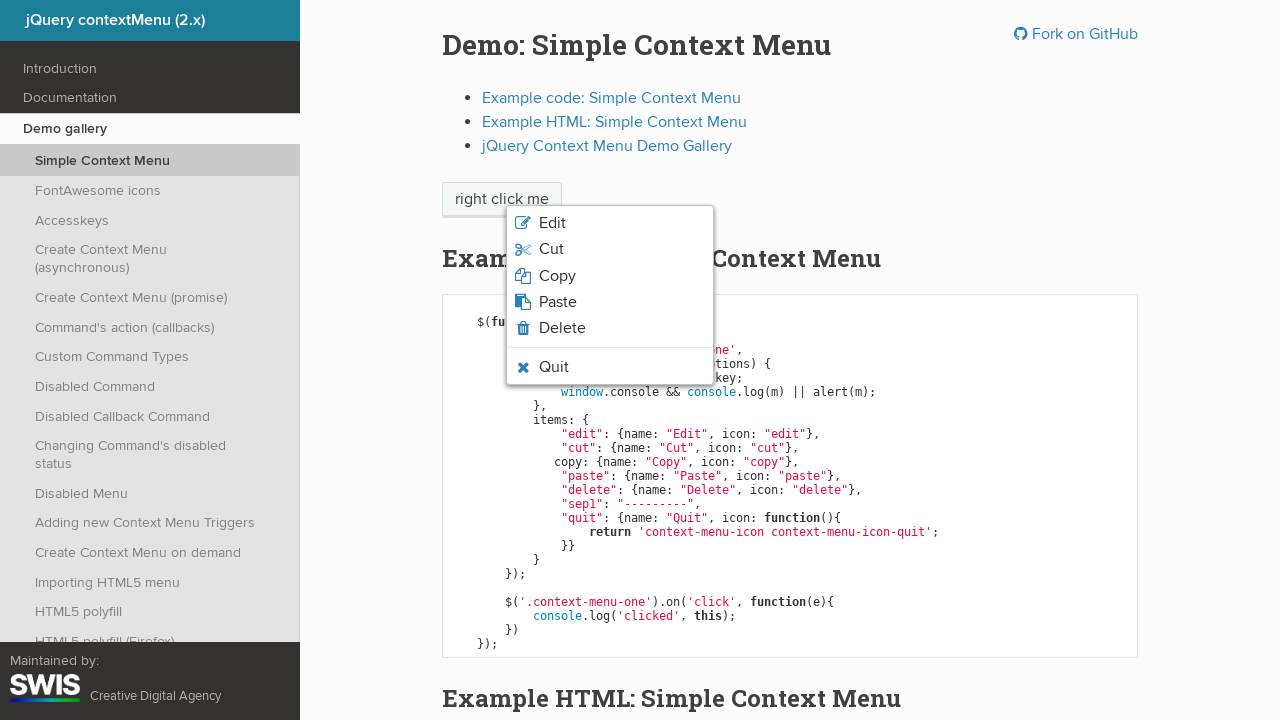

Clicked on 'Copy' option from context menu at (557, 276) on xpath=//span[text()='Copy']
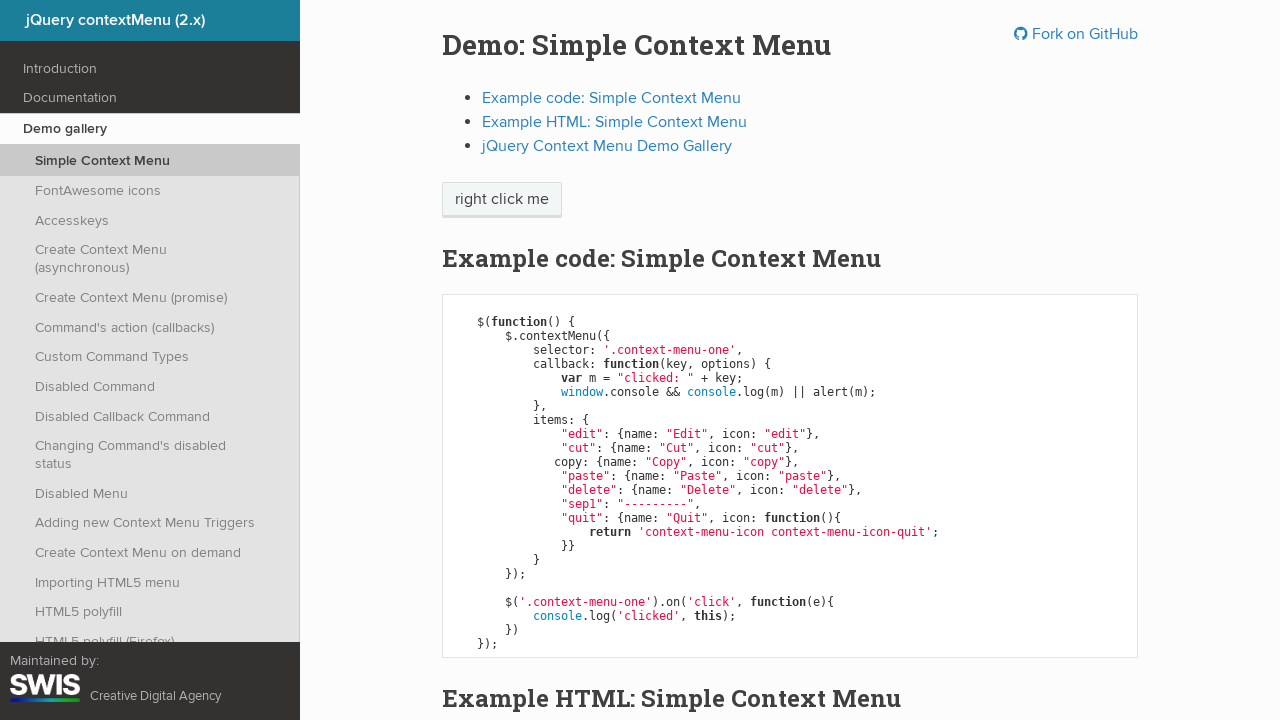

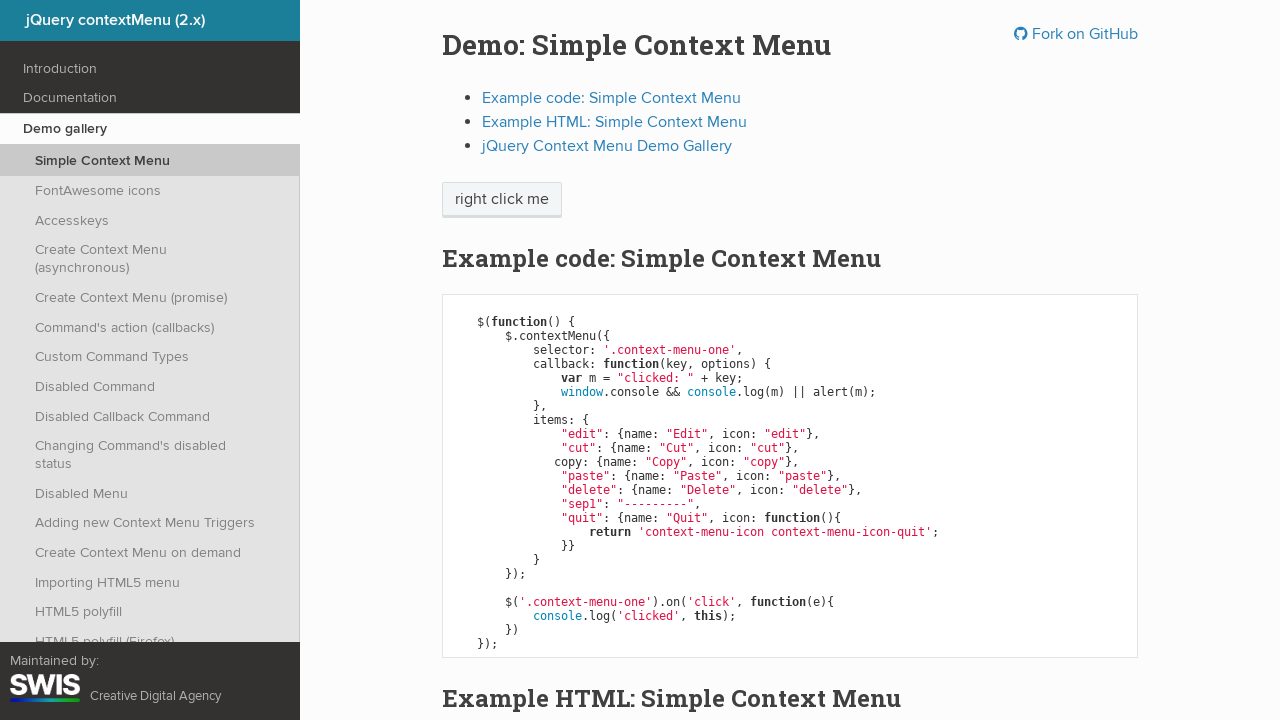